Tests hover functionality by hovering over the first avatar image and verifying that additional user information (caption) becomes visible.

Starting URL: http://the-internet.herokuapp.com/hovers

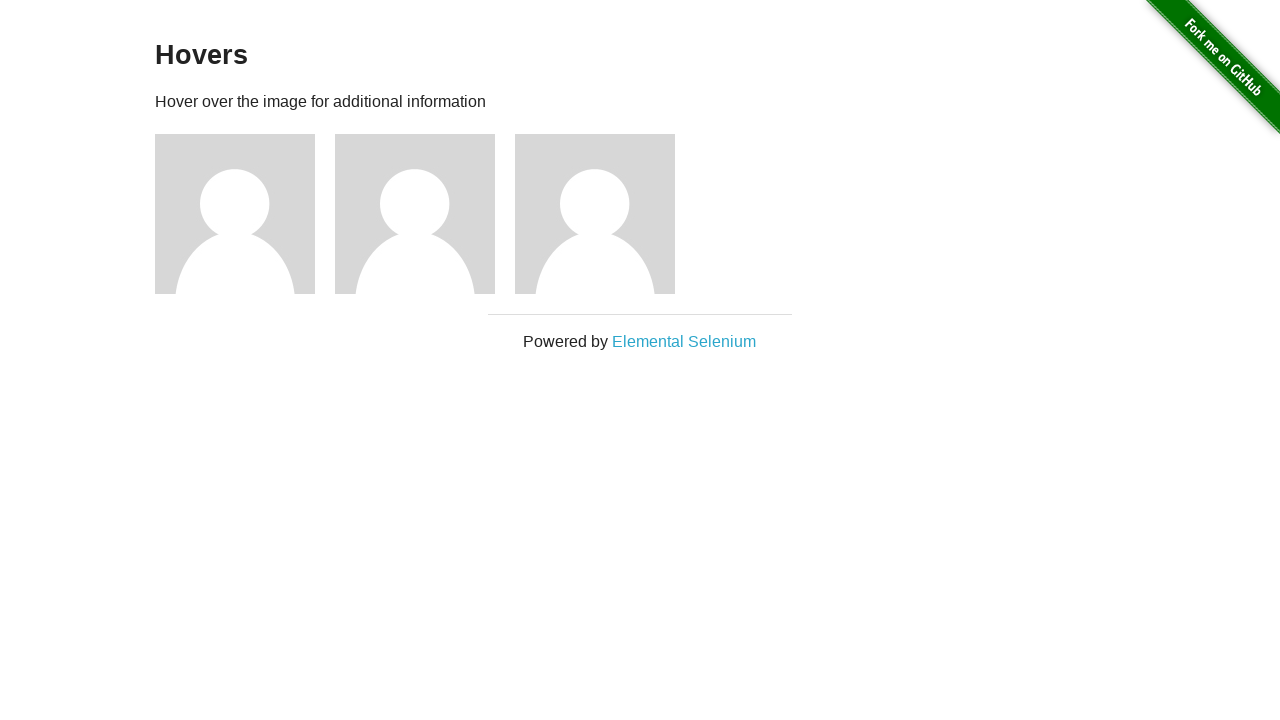

Navigated to hovers test page
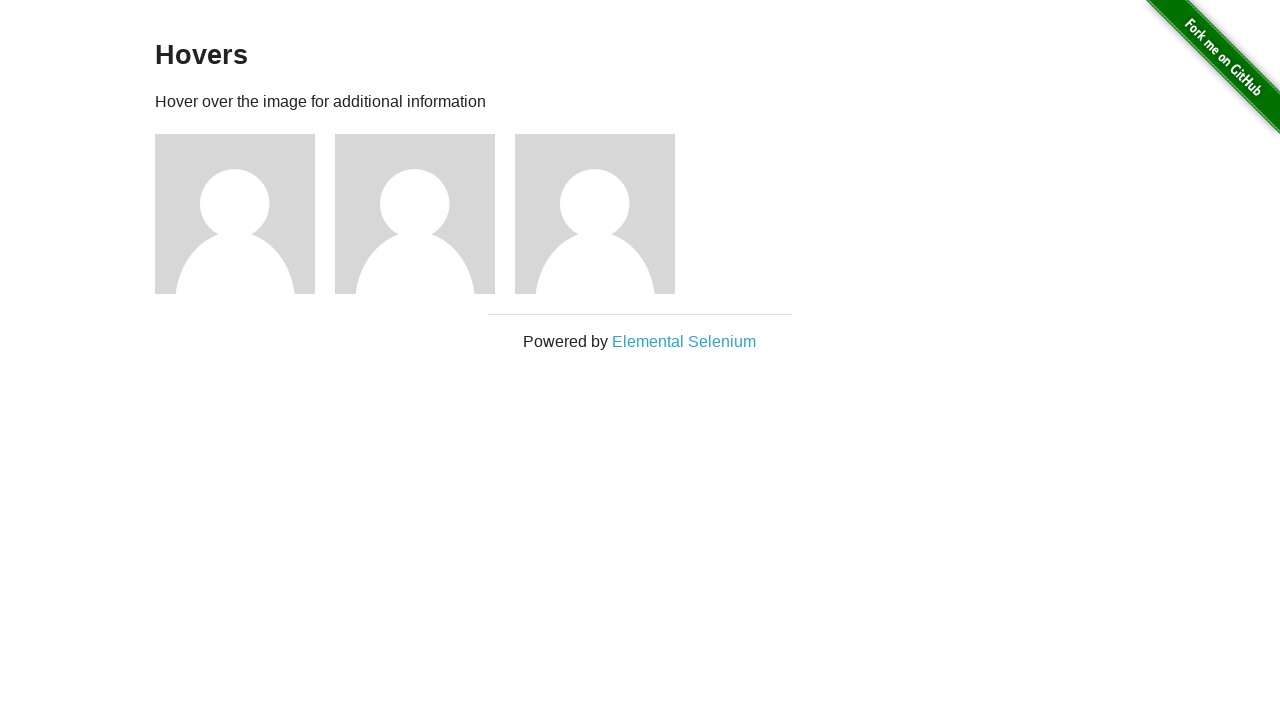

Located first avatar figure element
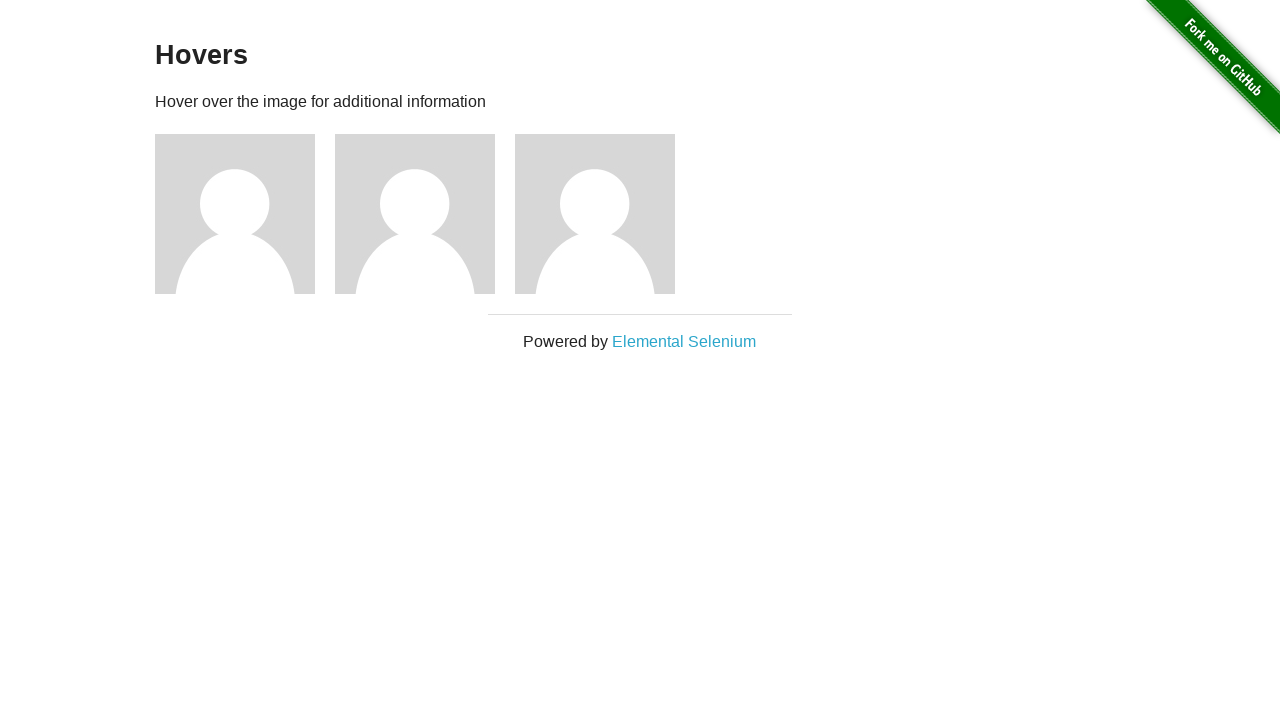

Hovered over first avatar image at (245, 214) on .figure >> nth=0
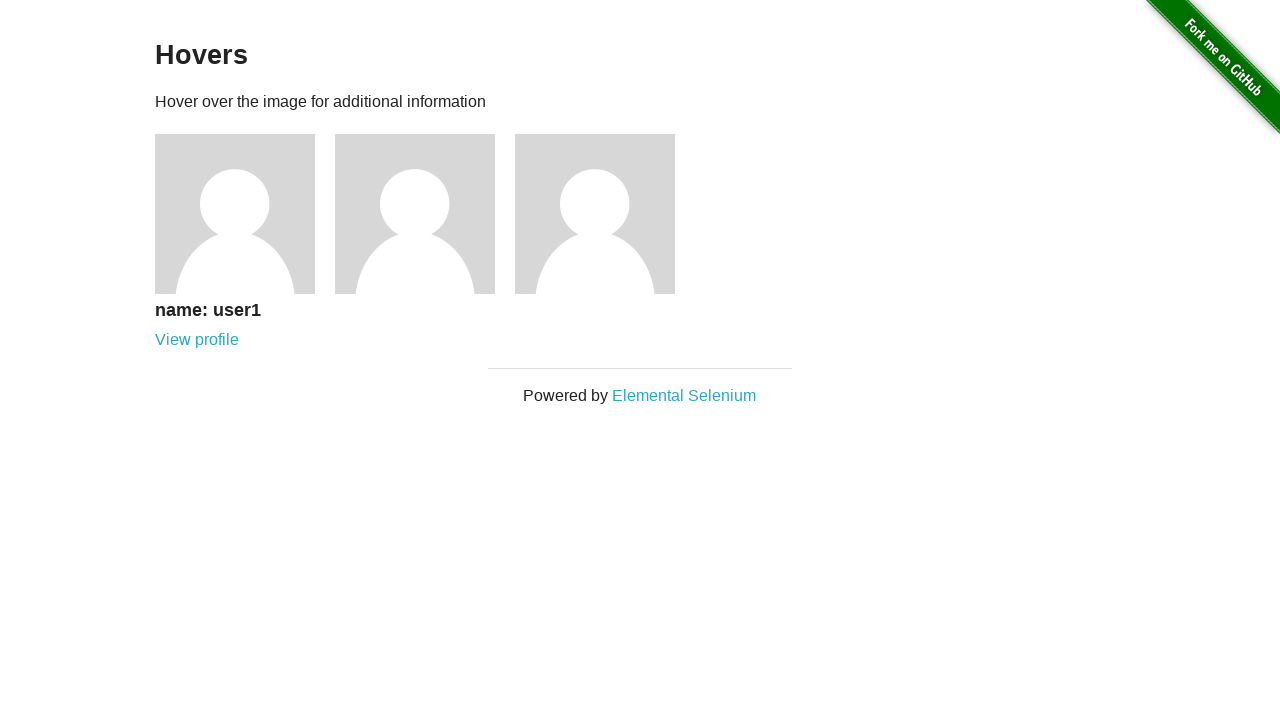

User information caption became visible after hover
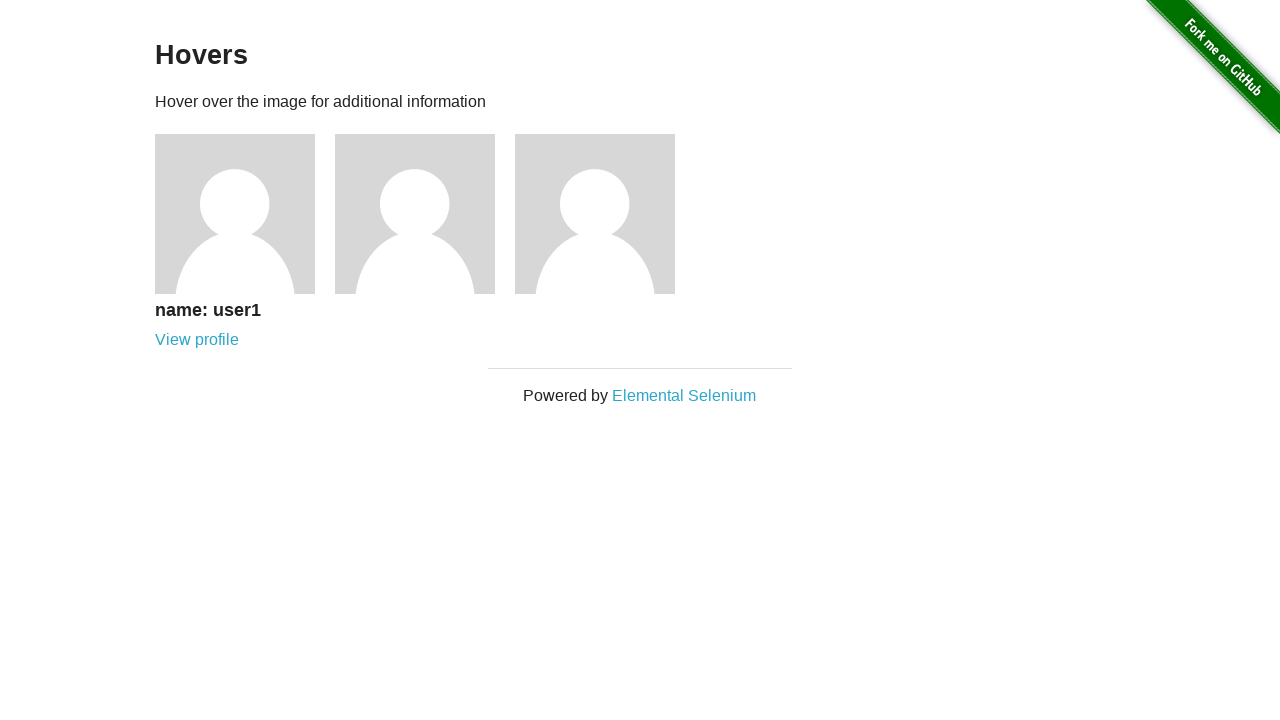

Verified that caption is visible
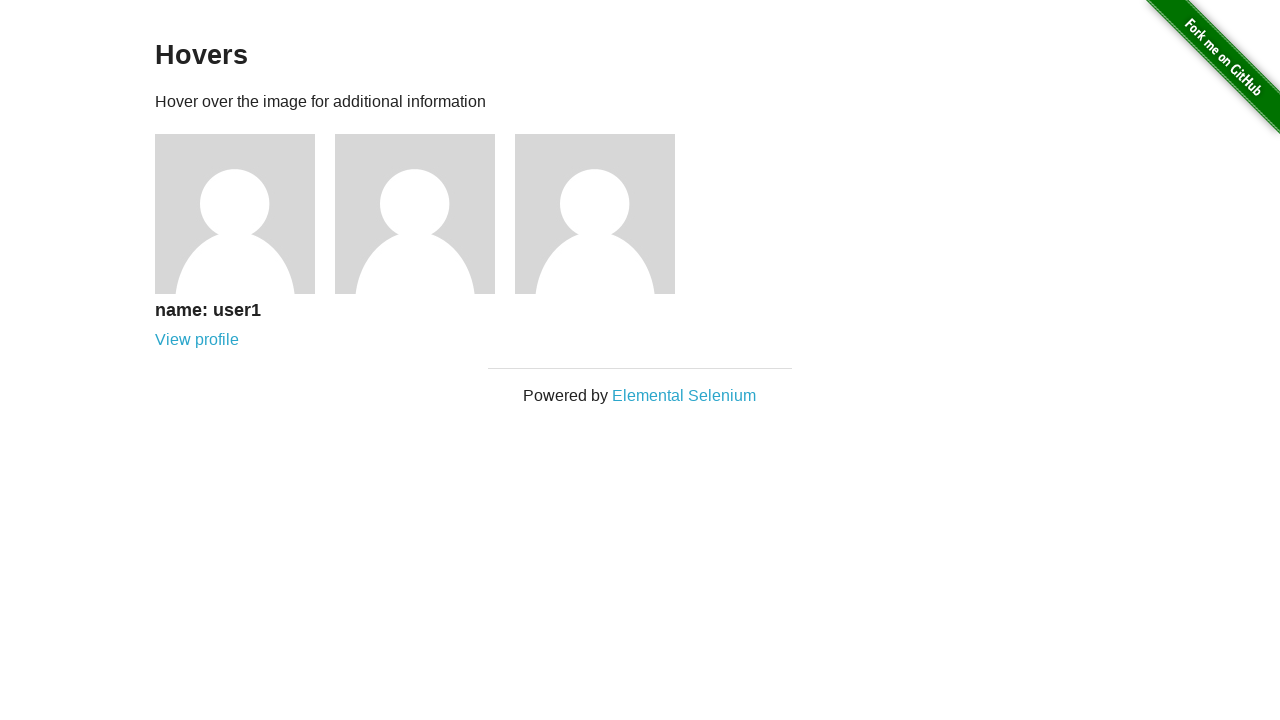

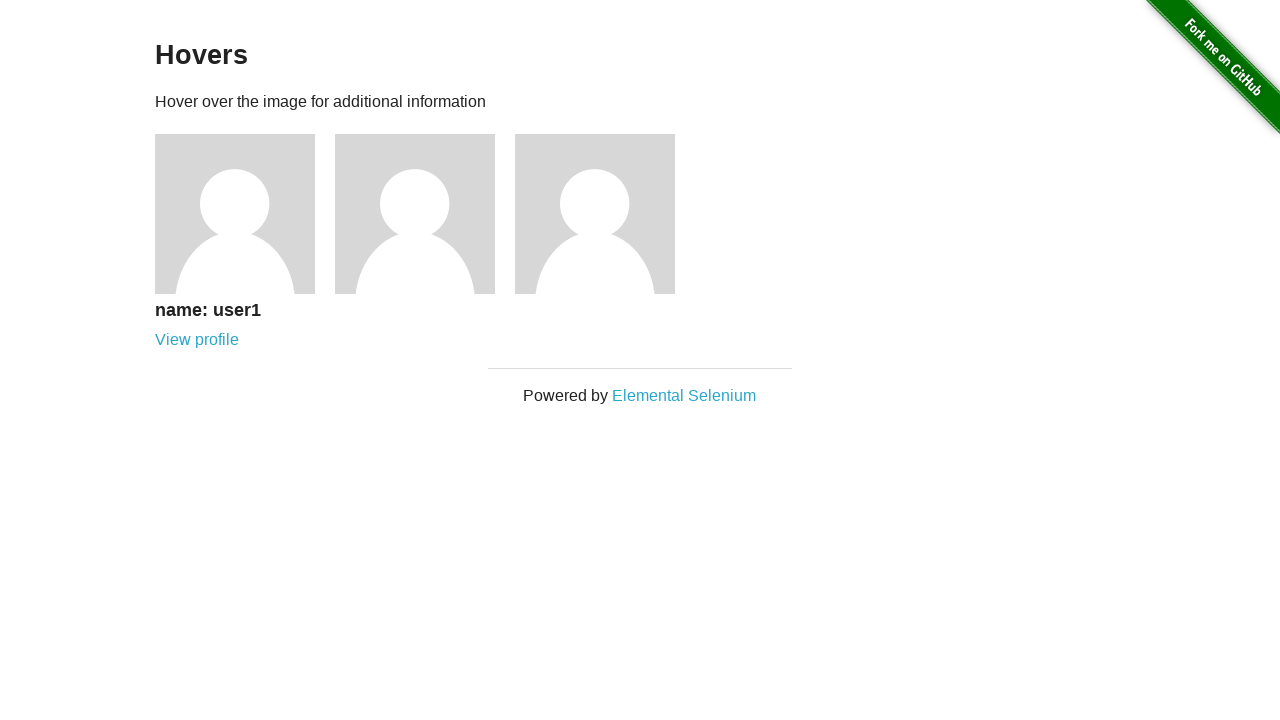